Tests editable dropdown/combobox functionality on React Semantic UI - enters search text and selects an item from the dropdown

Starting URL: https://react.semantic-ui.com/maximize/dropdown-example-search-selection/

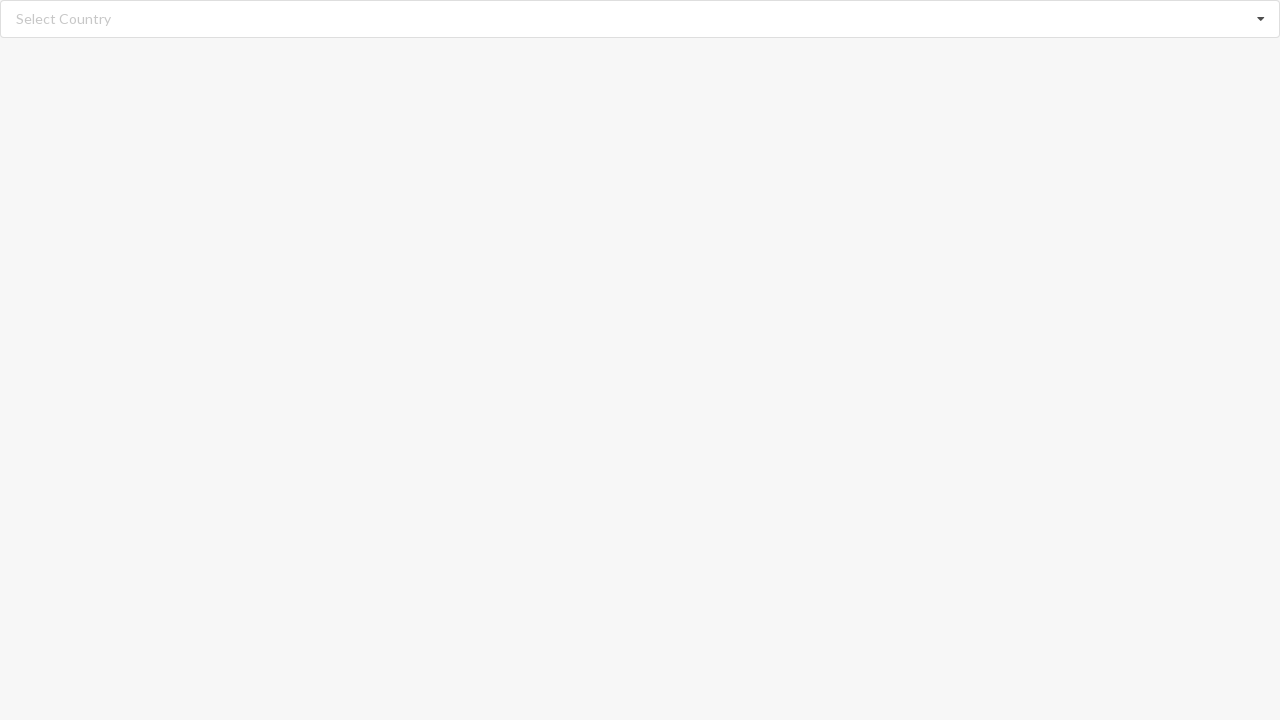

Entered 'Bangladesh' in the editable dropdown search field on input.search
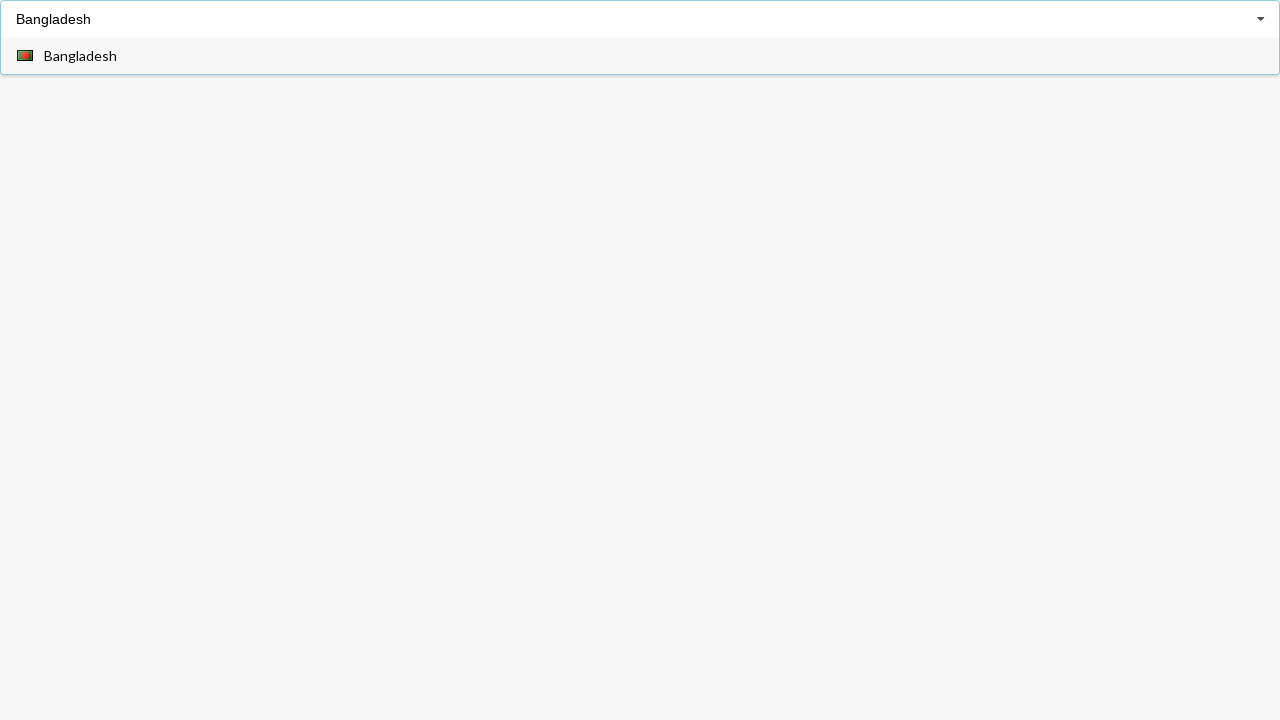

Dropdown options appeared and listbox became visible
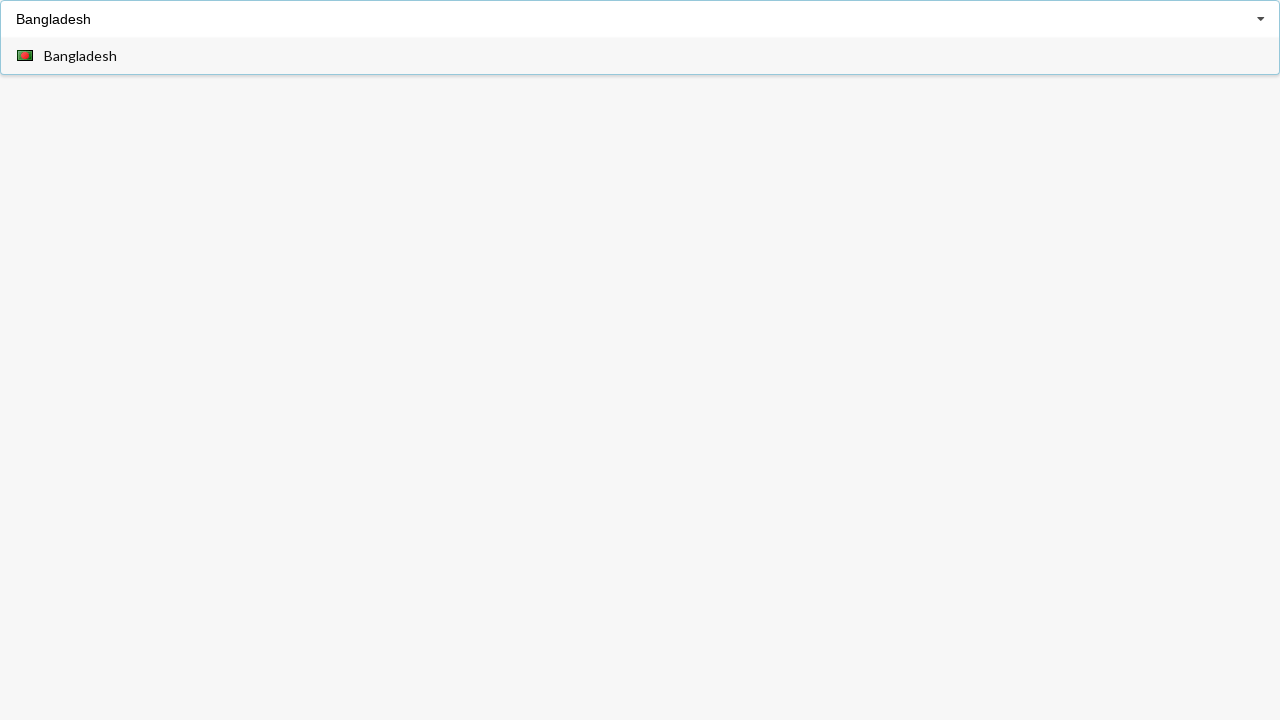

Selected 'Bangladesh' option from the dropdown list at (640, 56) on div[role='option']:has-text('Bangladesh')
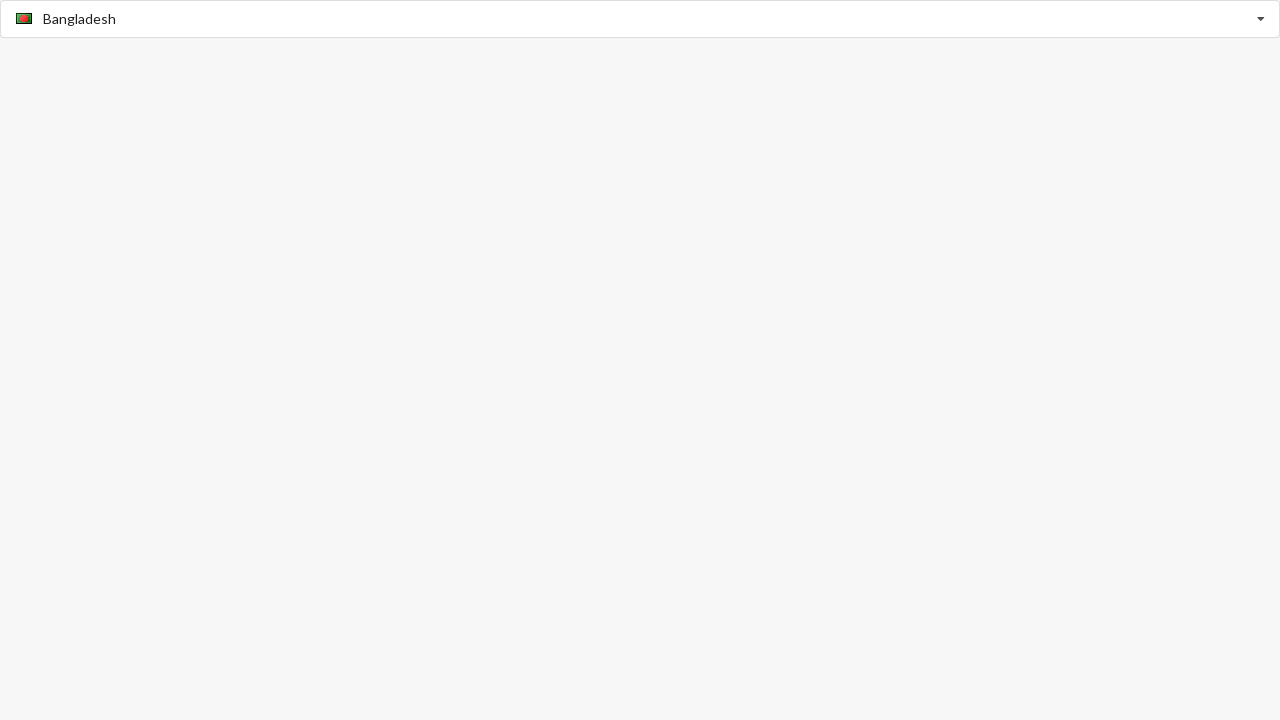

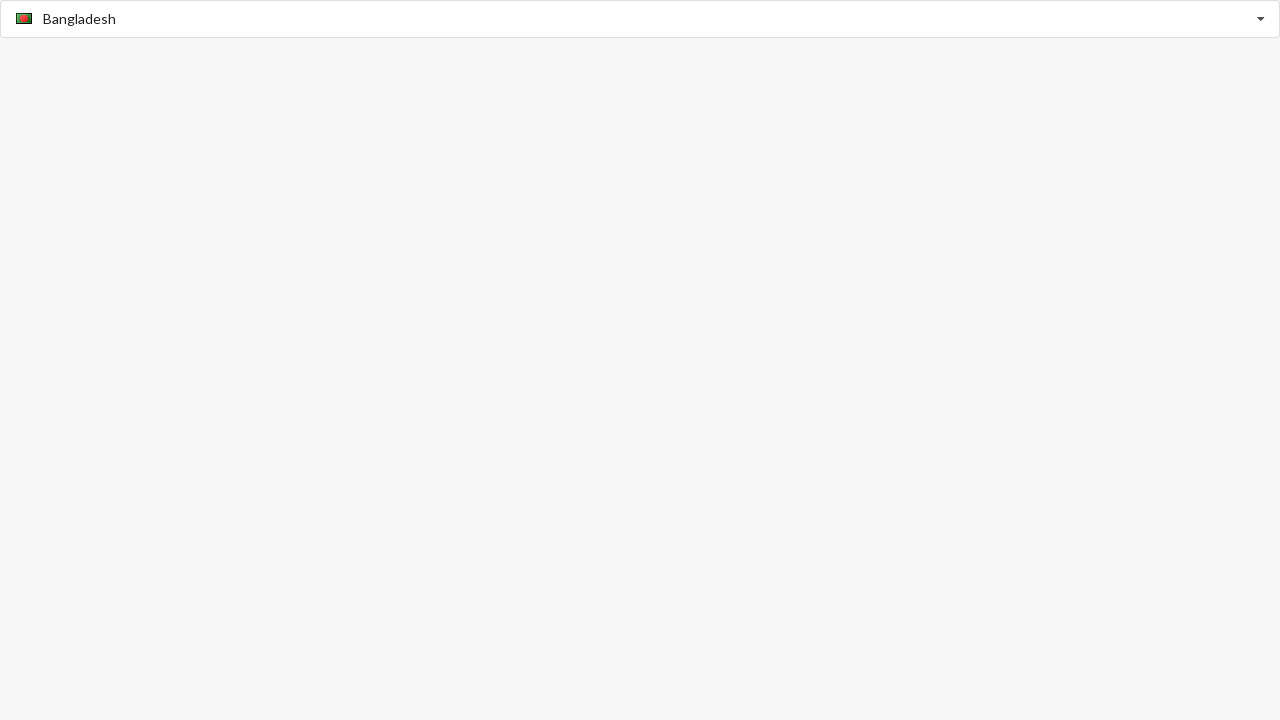